Launches a browser, navigates to MakeMyTrip travel website, maximizes the window, and retrieves the page title to verify the page loaded correctly.

Starting URL: https://www.makemytrip.com/

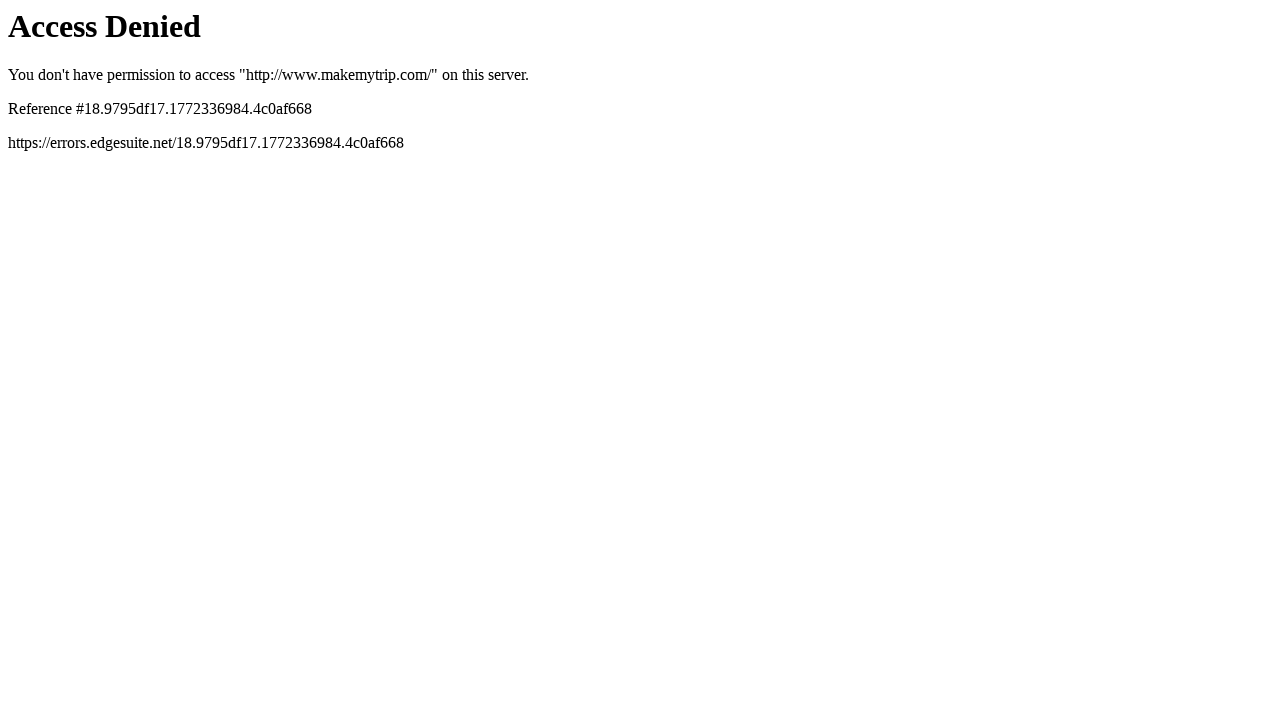

Set viewport to 1920x1080 to maximize browser window
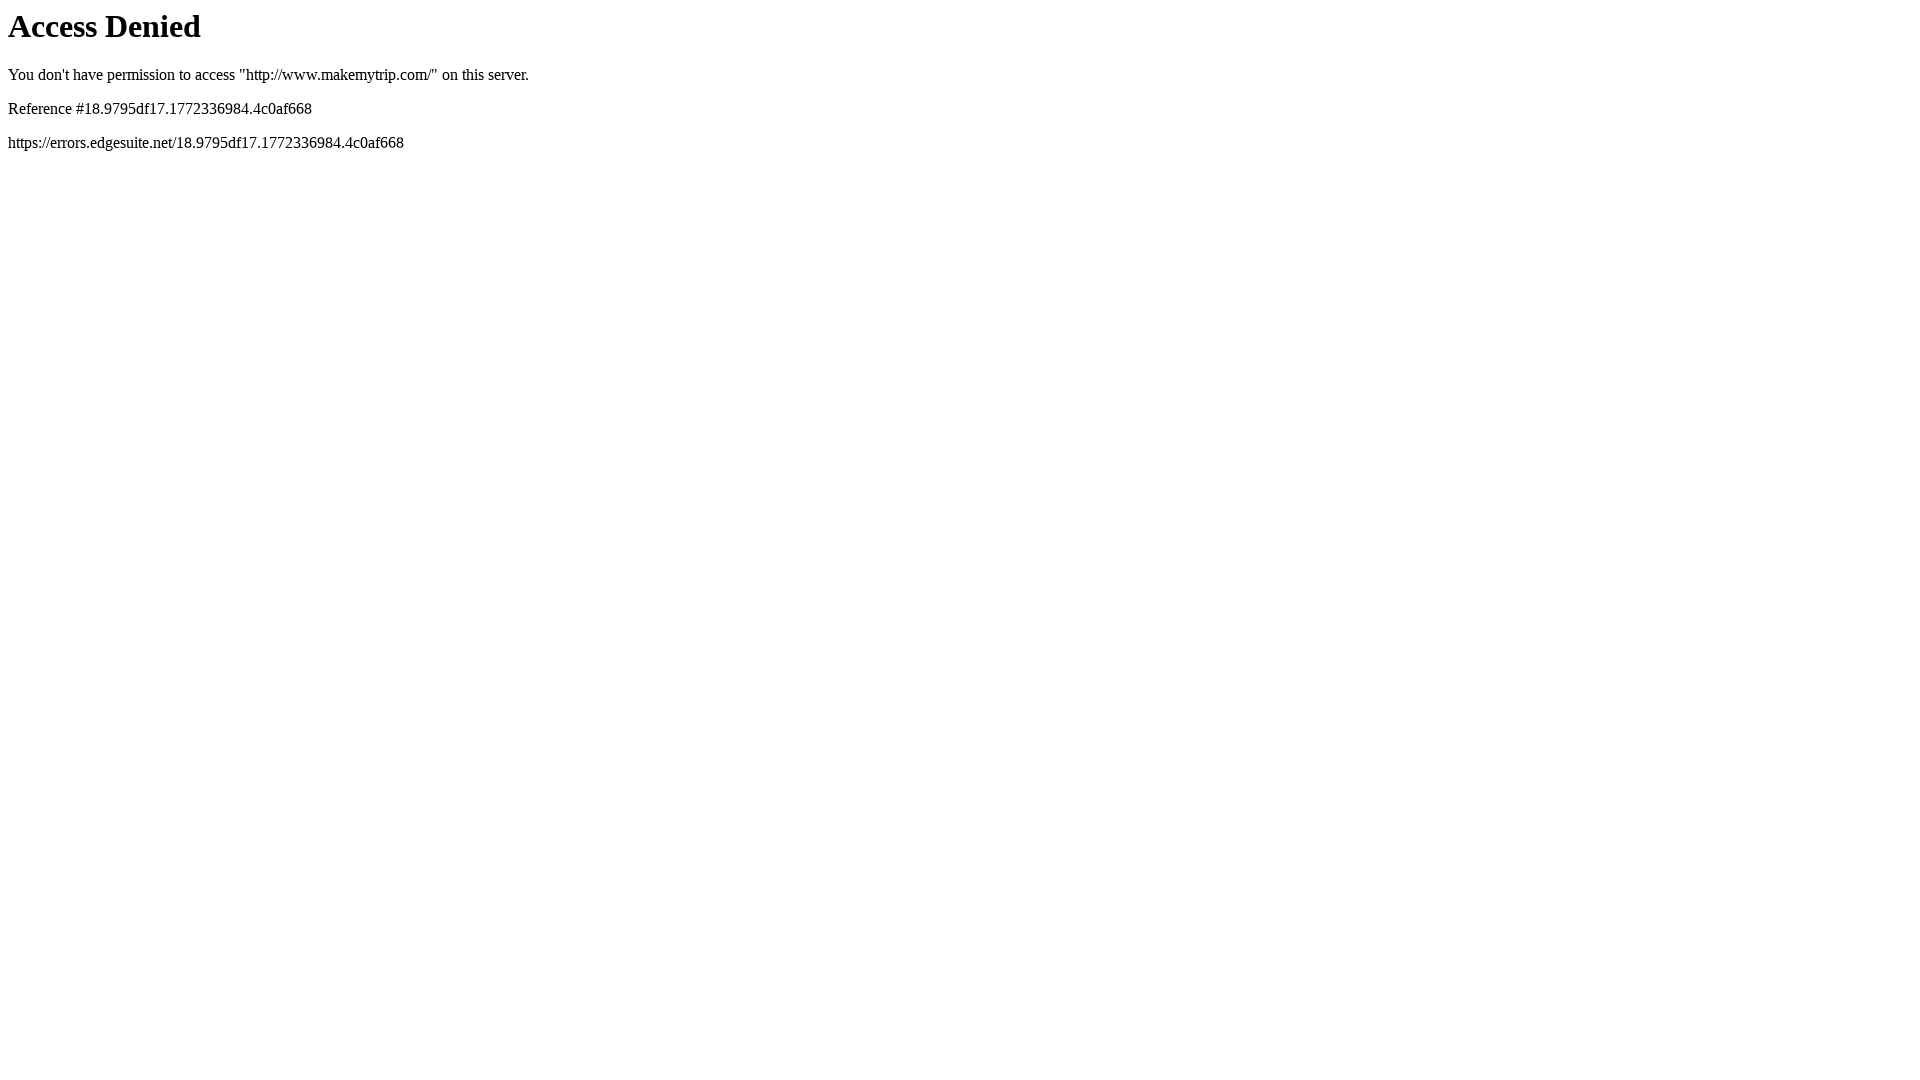

MakeMyTrip page loaded - DOM content fully rendered
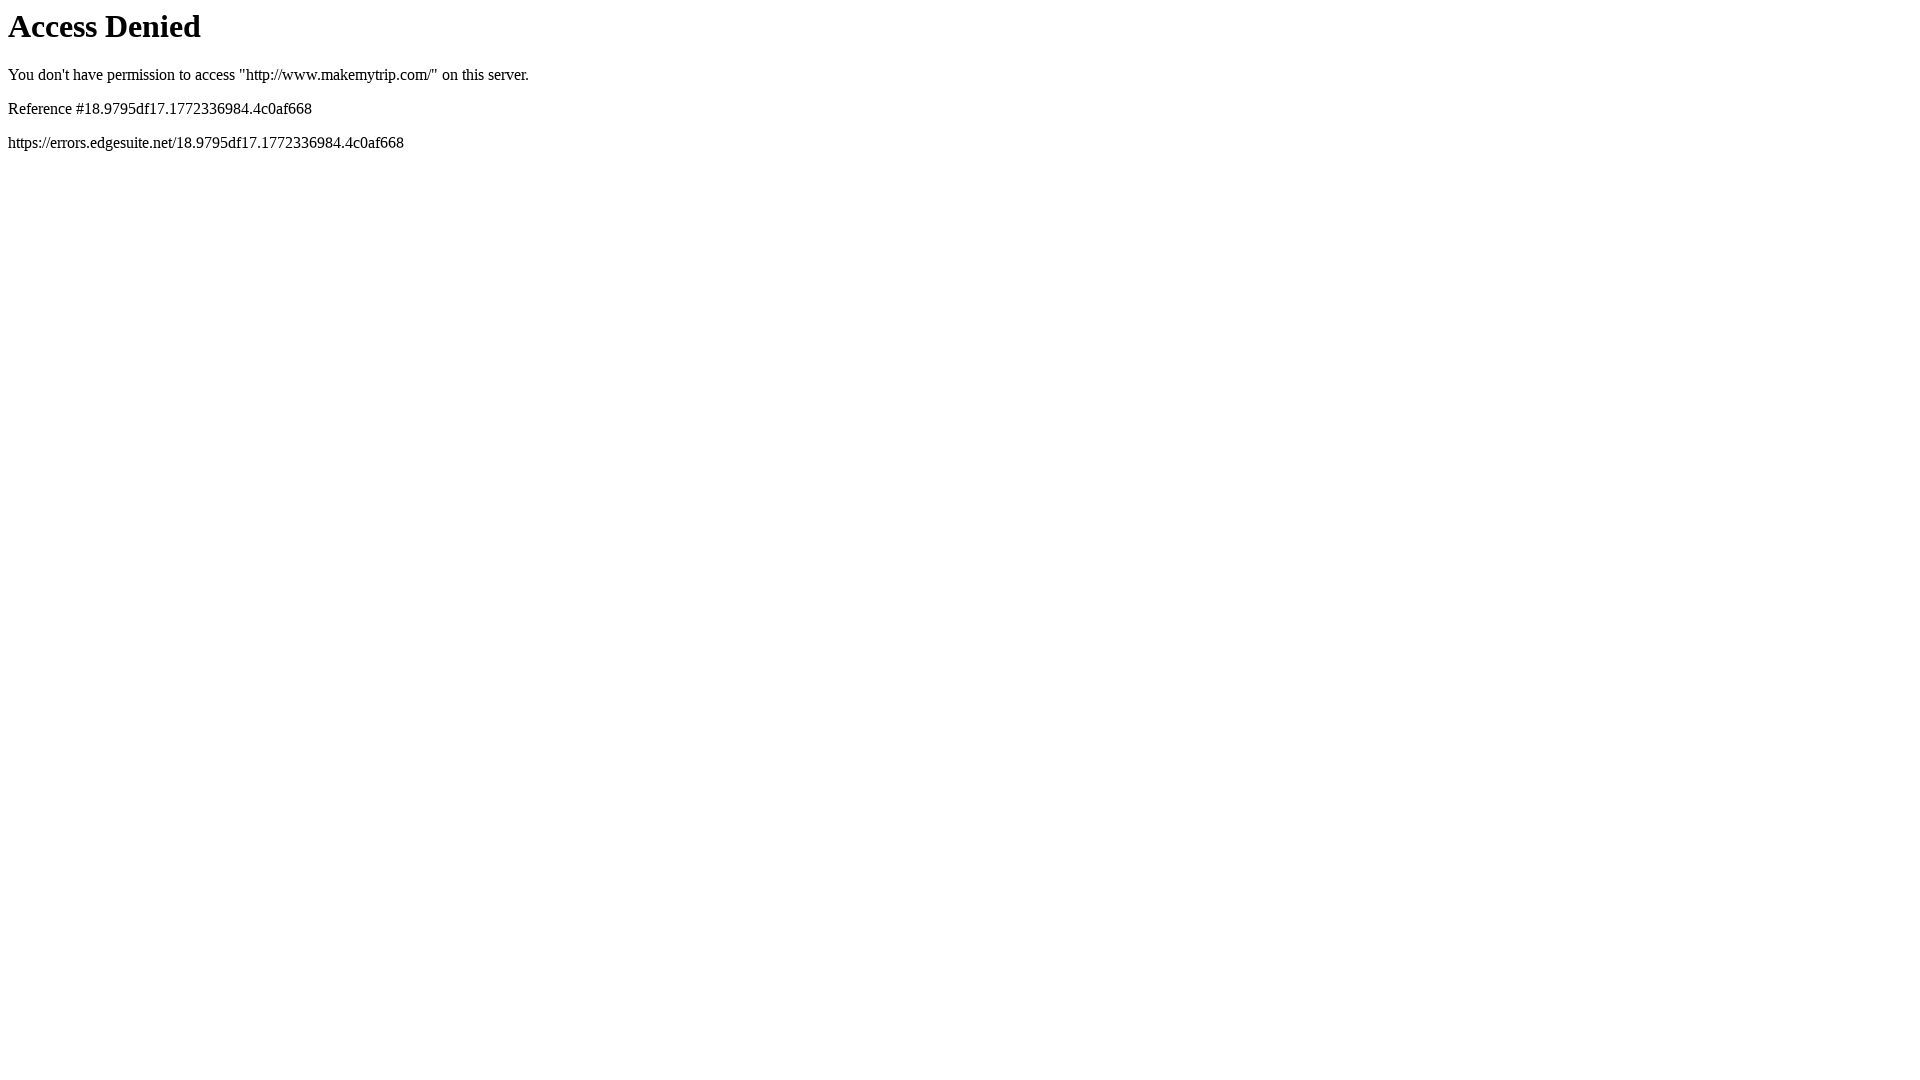

Retrieved page title: Access Denied
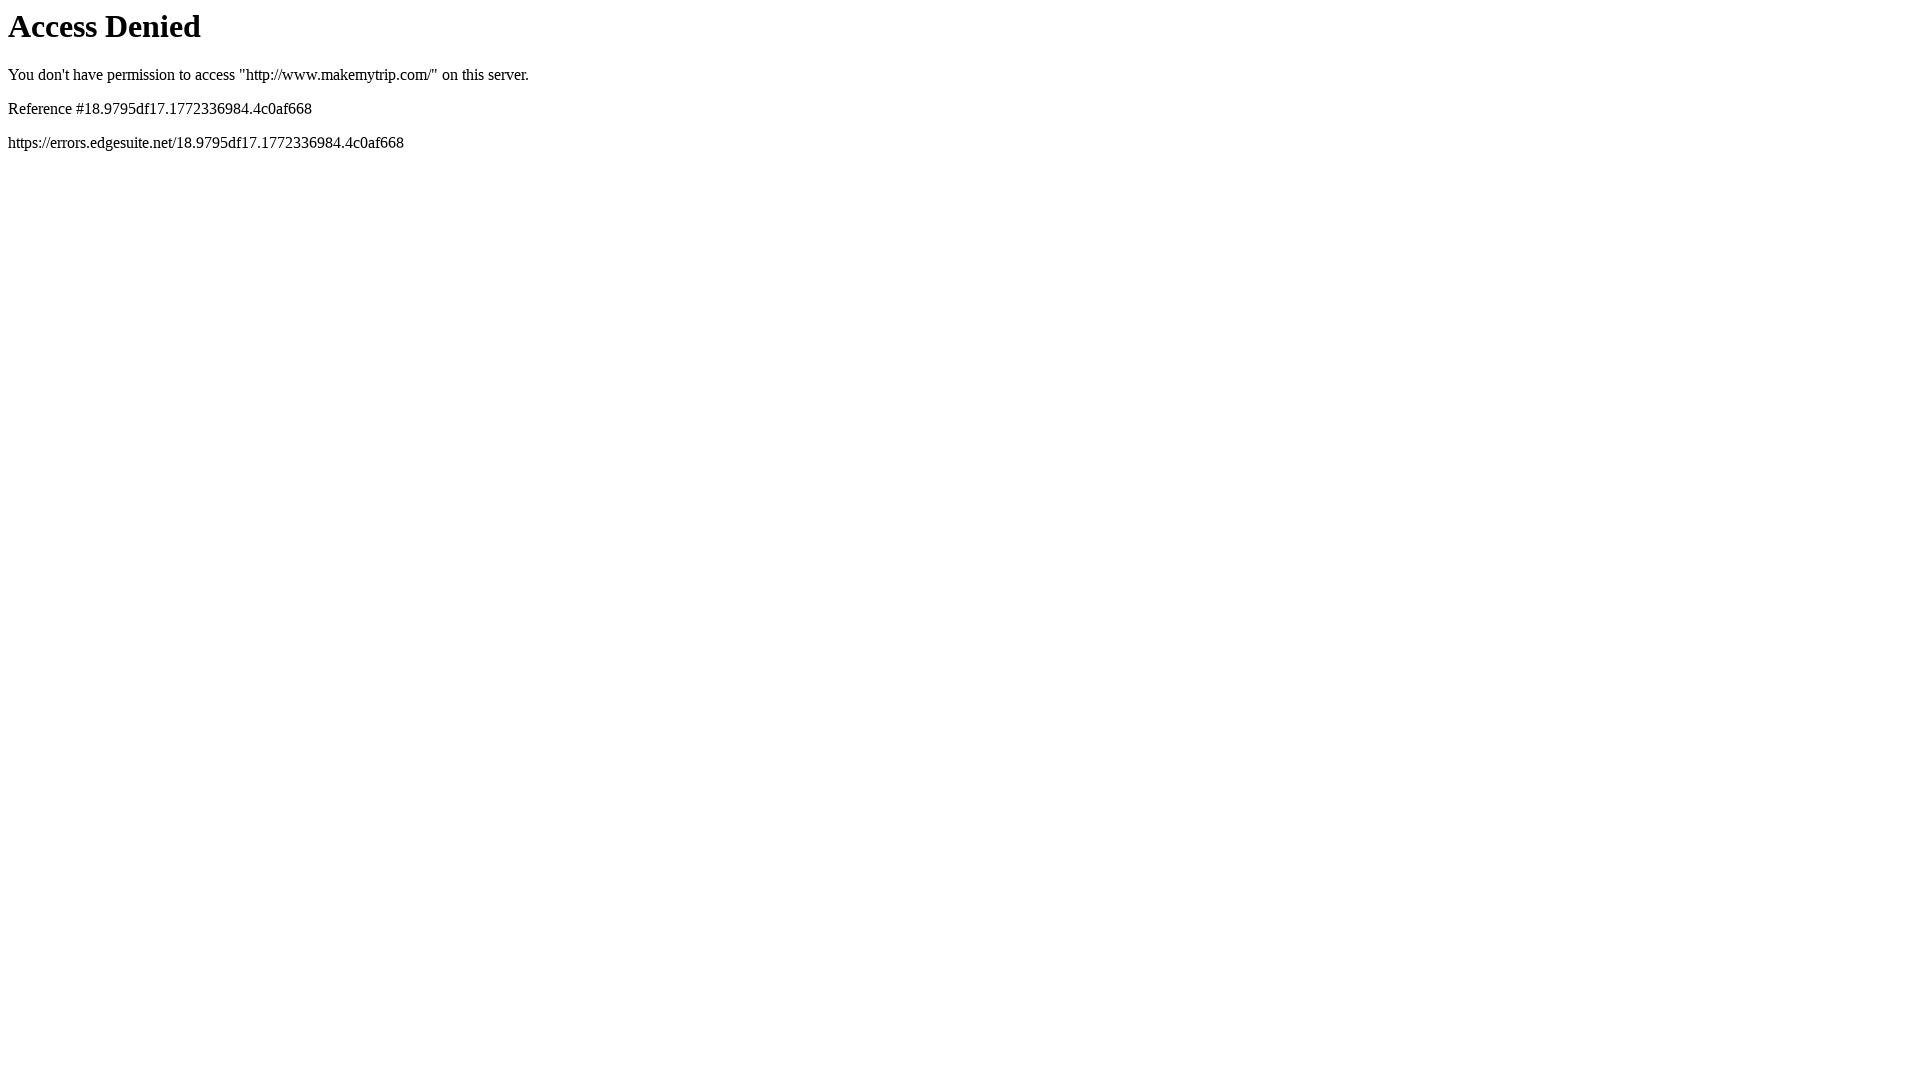

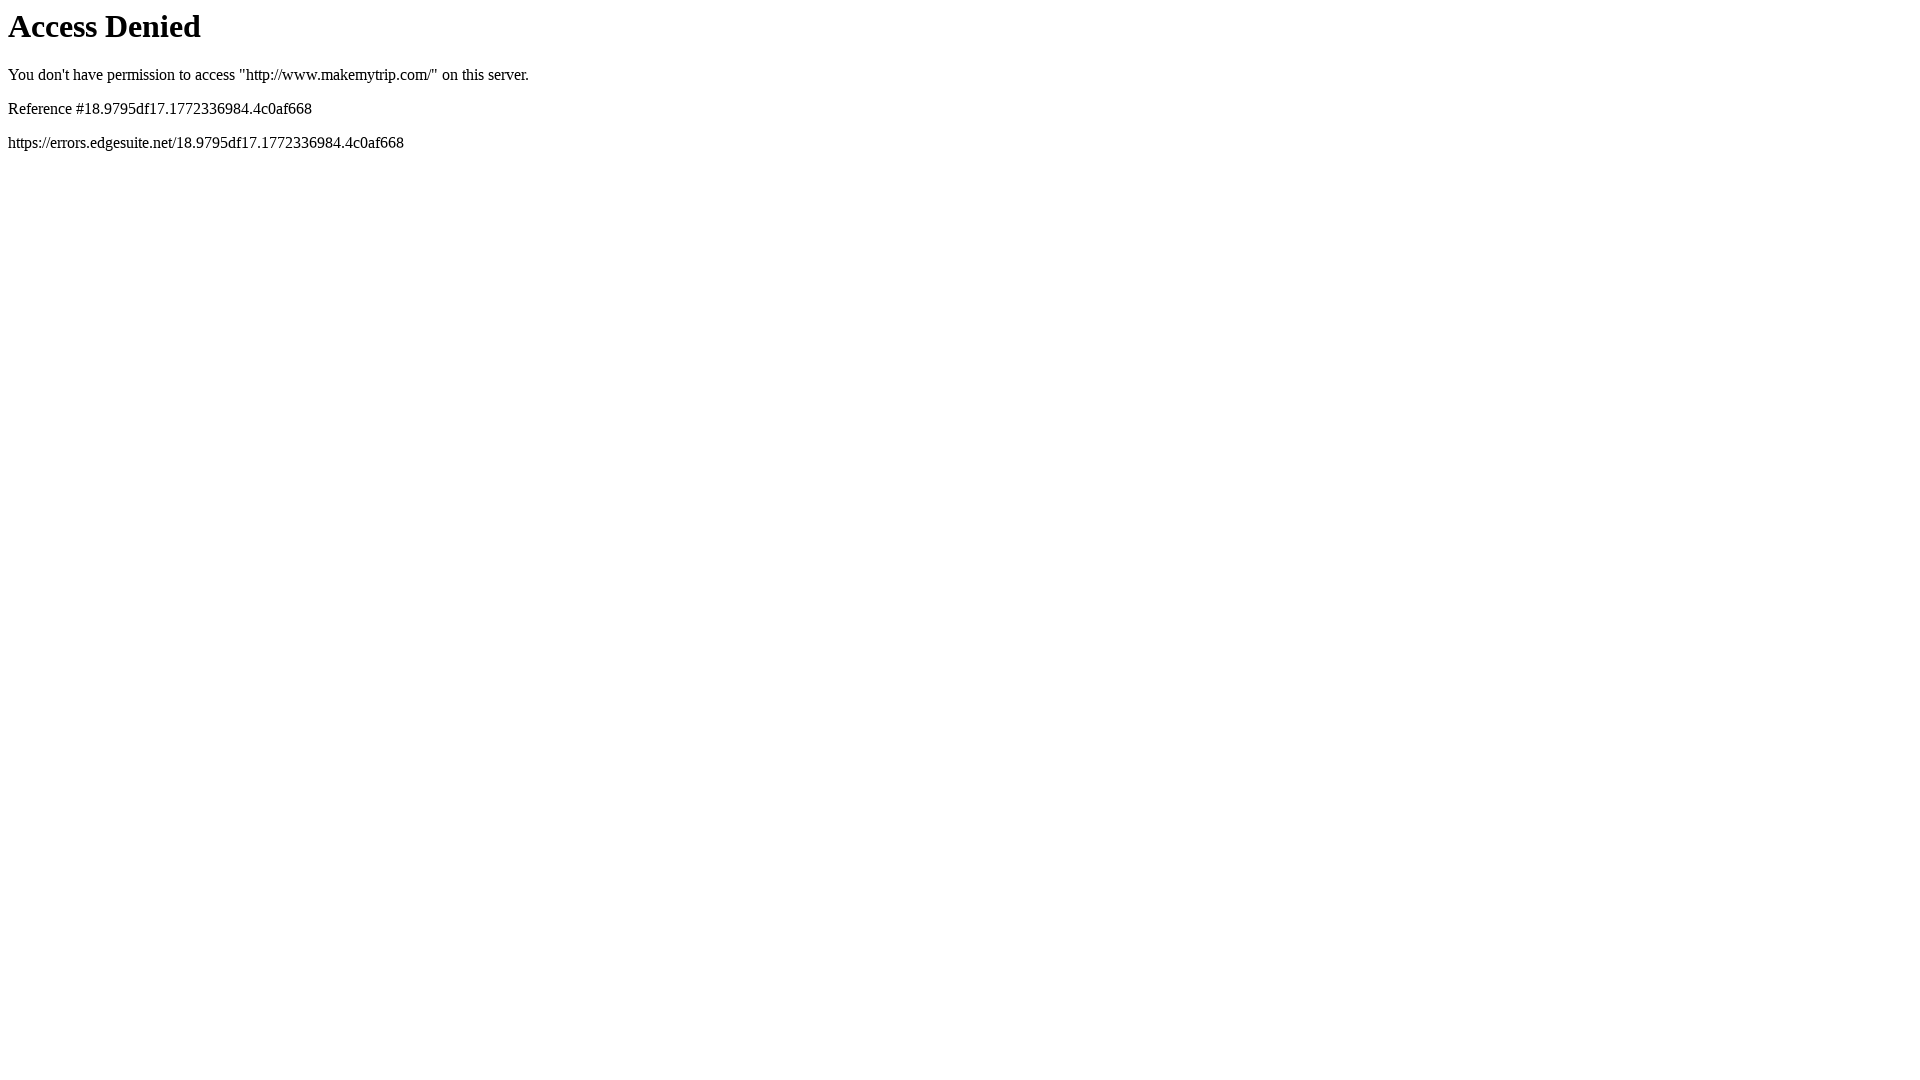